Solves a mathematical puzzle by retrieving a value from an element attribute, calculating a result, and submitting a form with checkboxes and radio buttons

Starting URL: http://suninjuly.github.io/get_attribute.html

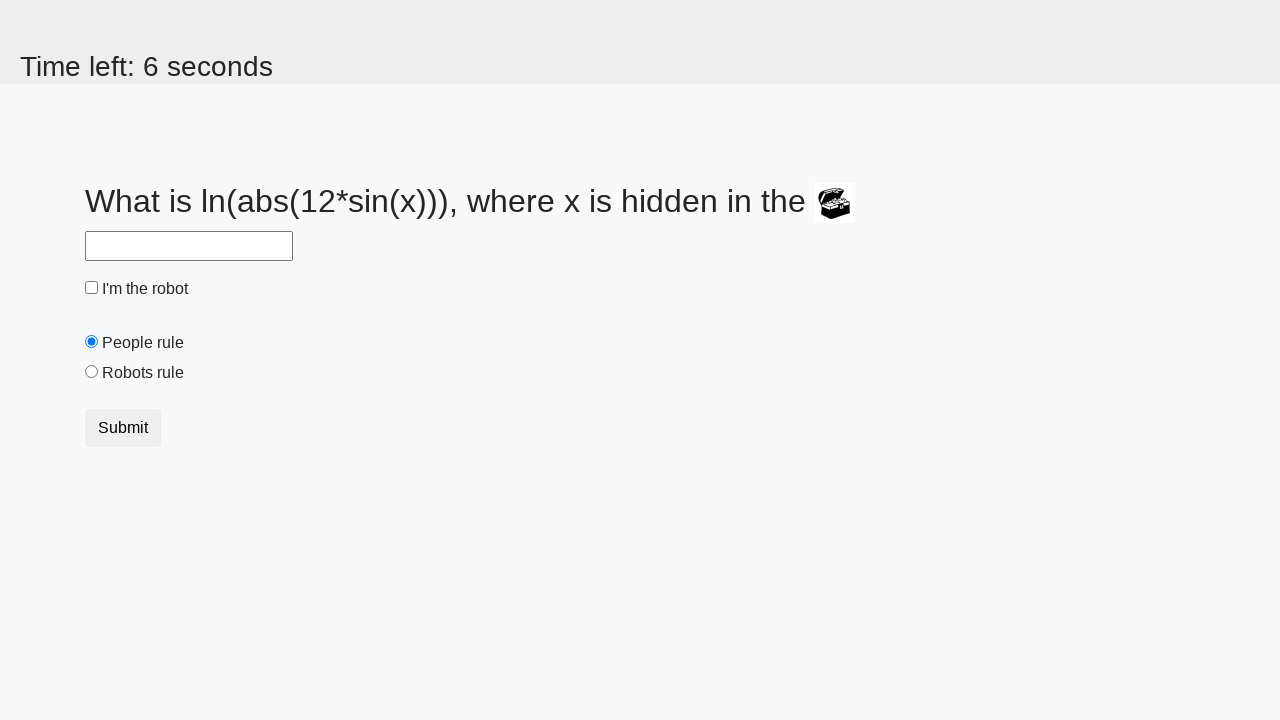

Located the treasure element with valuex attribute
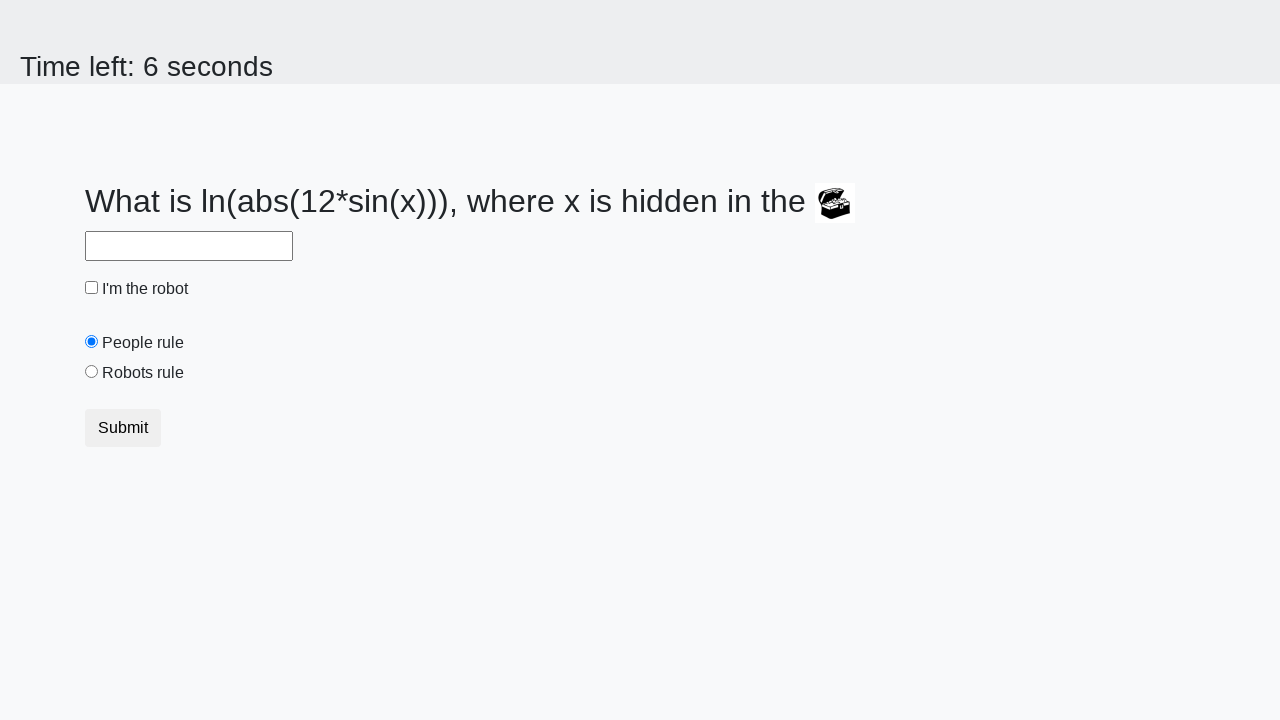

Retrieved valuex attribute from treasure element: 590
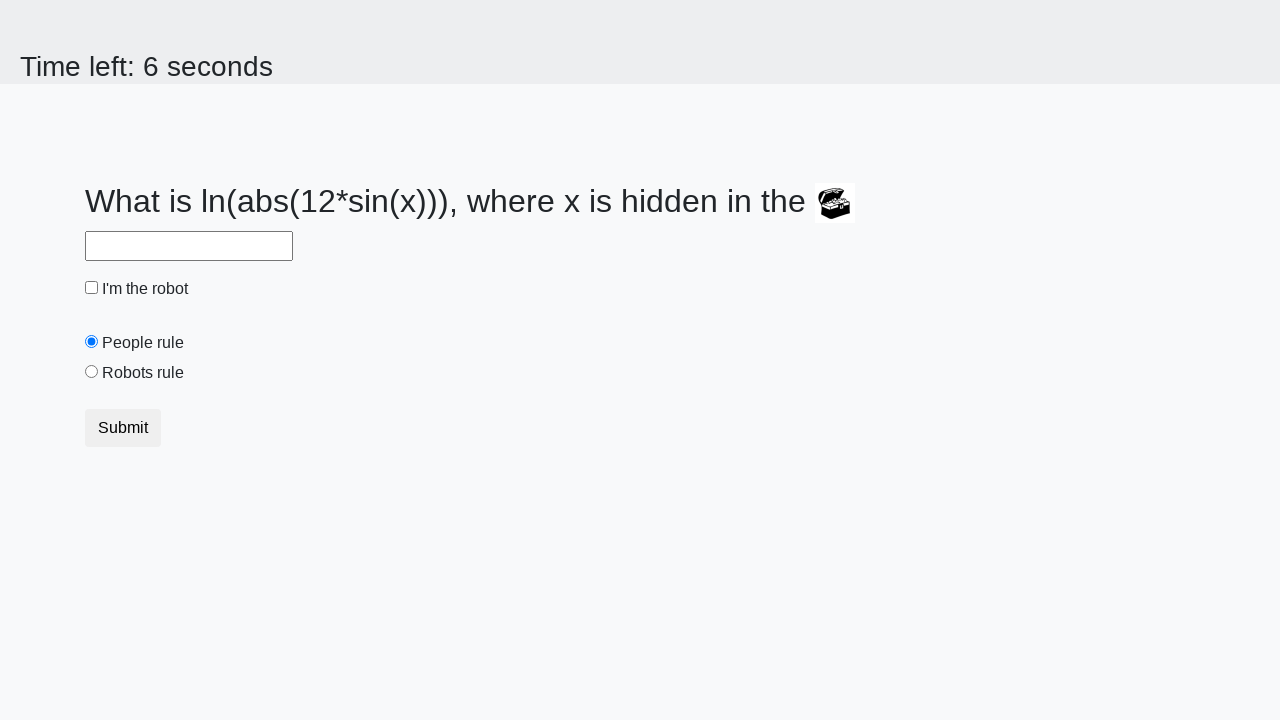

Calculated mathematical result: 1.941148138211356
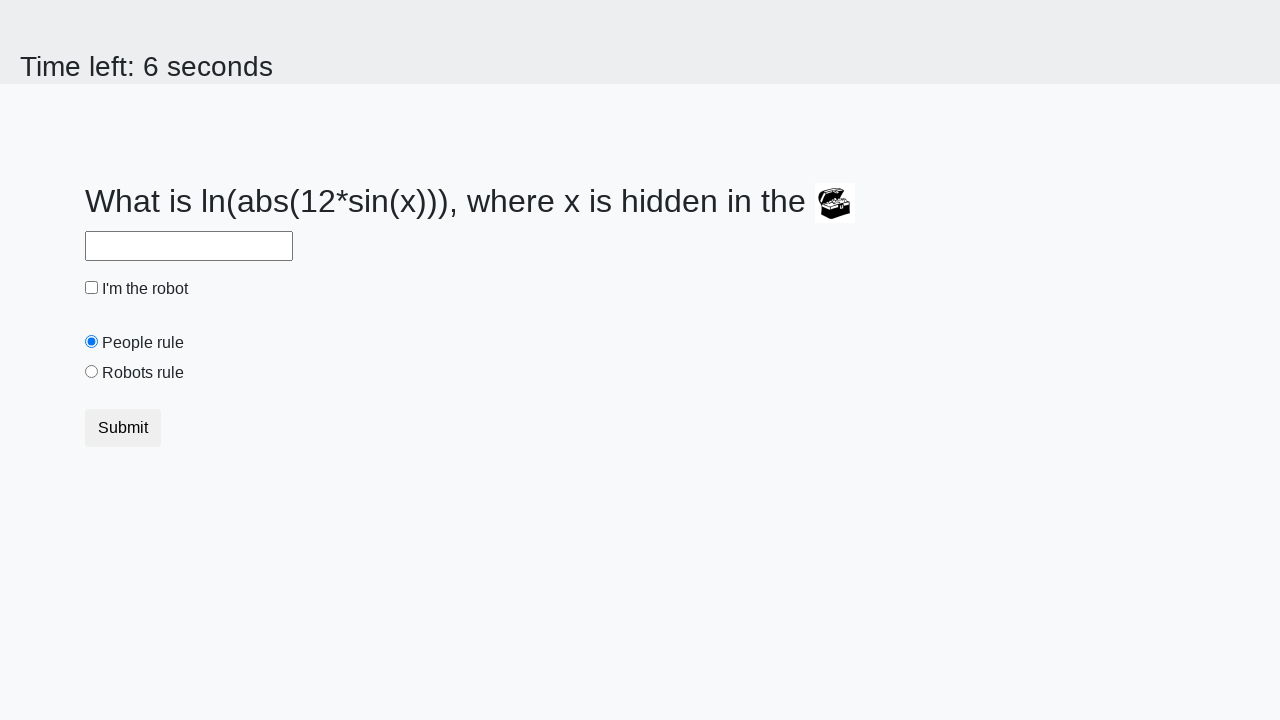

Filled answer field with calculated value: 1.941148138211356 on input#answer
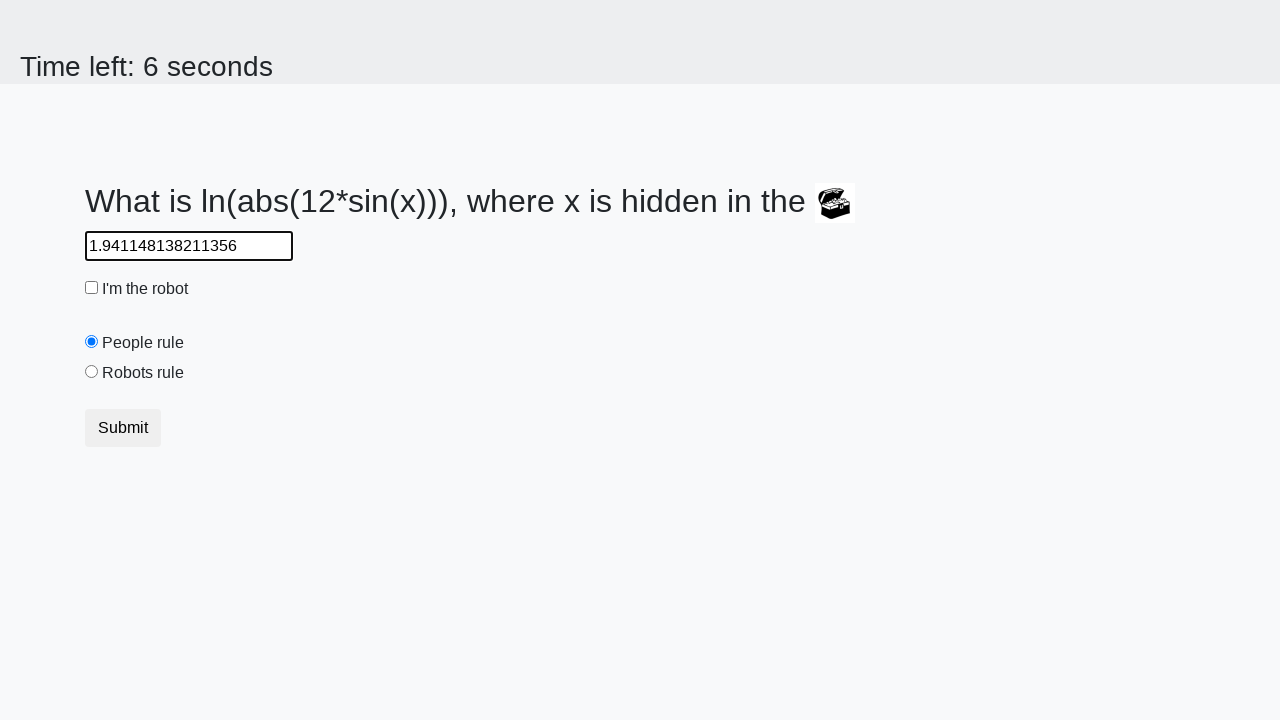

Checked the 'I'm the robot' checkbox at (92, 288) on #robotCheckbox
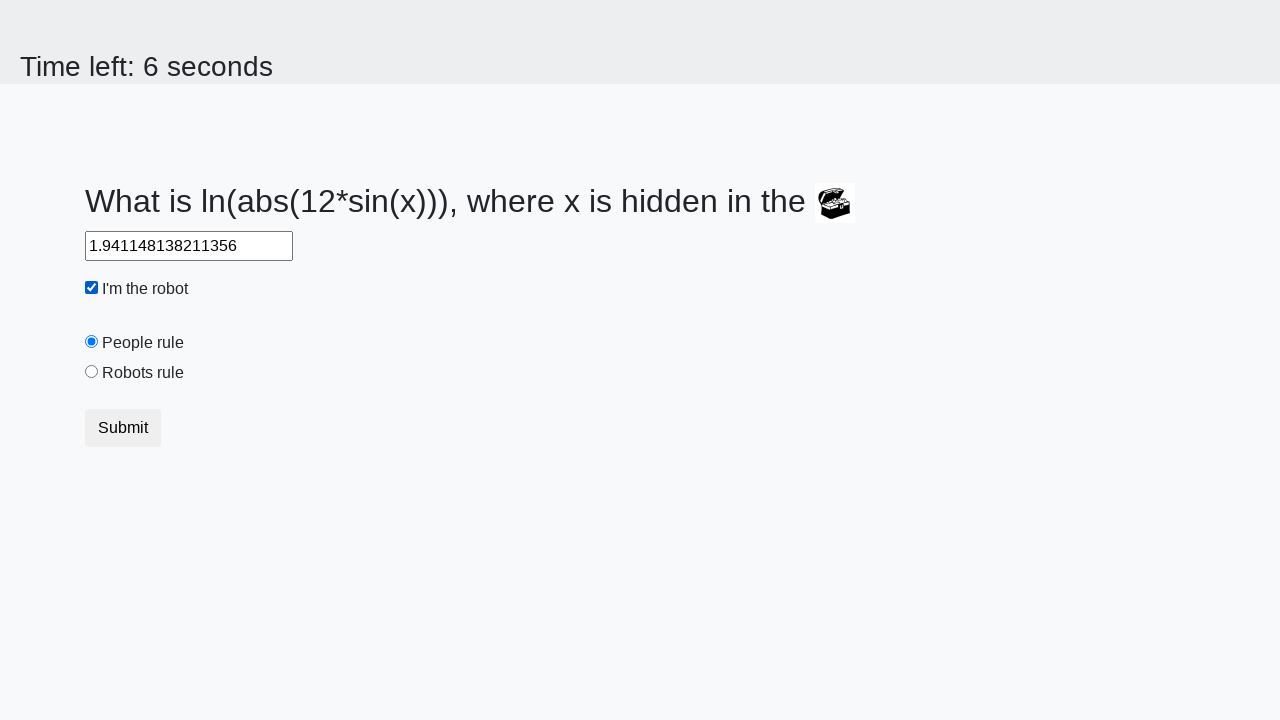

Selected the 'Robots rule!' radio button at (92, 372) on #robotsRule
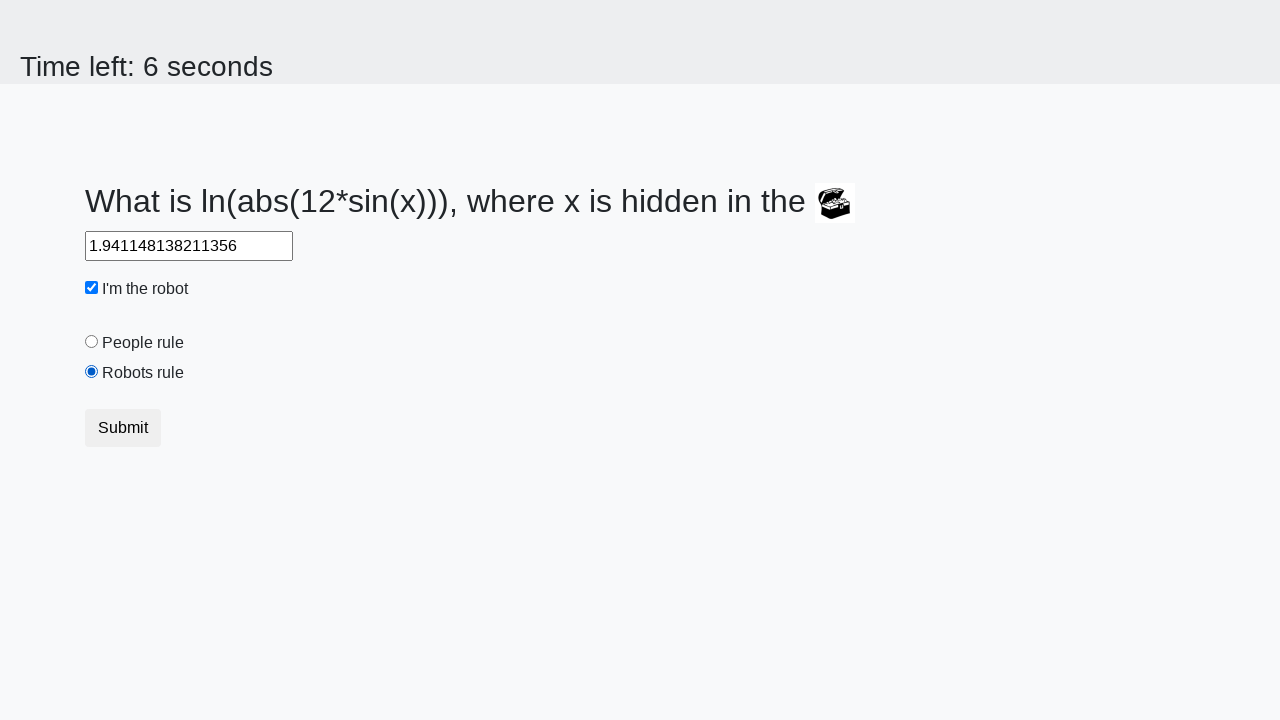

Clicked the submit button to submit the form at (123, 428) on button
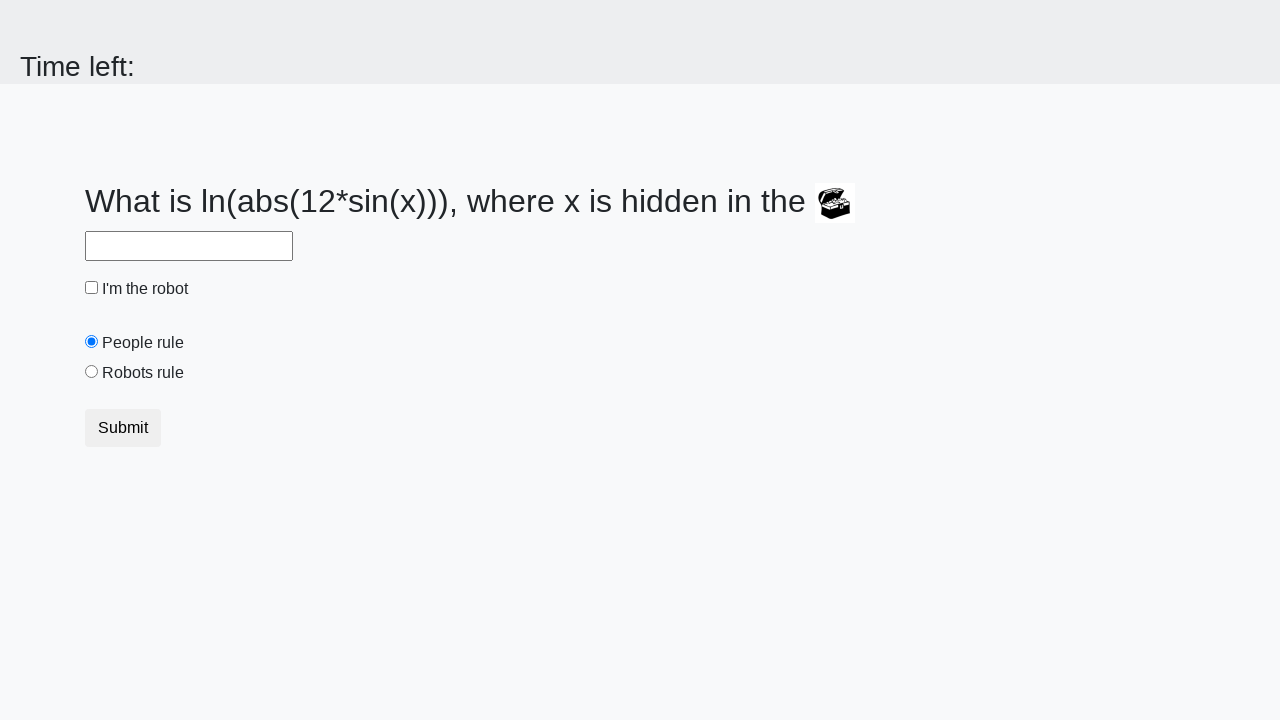

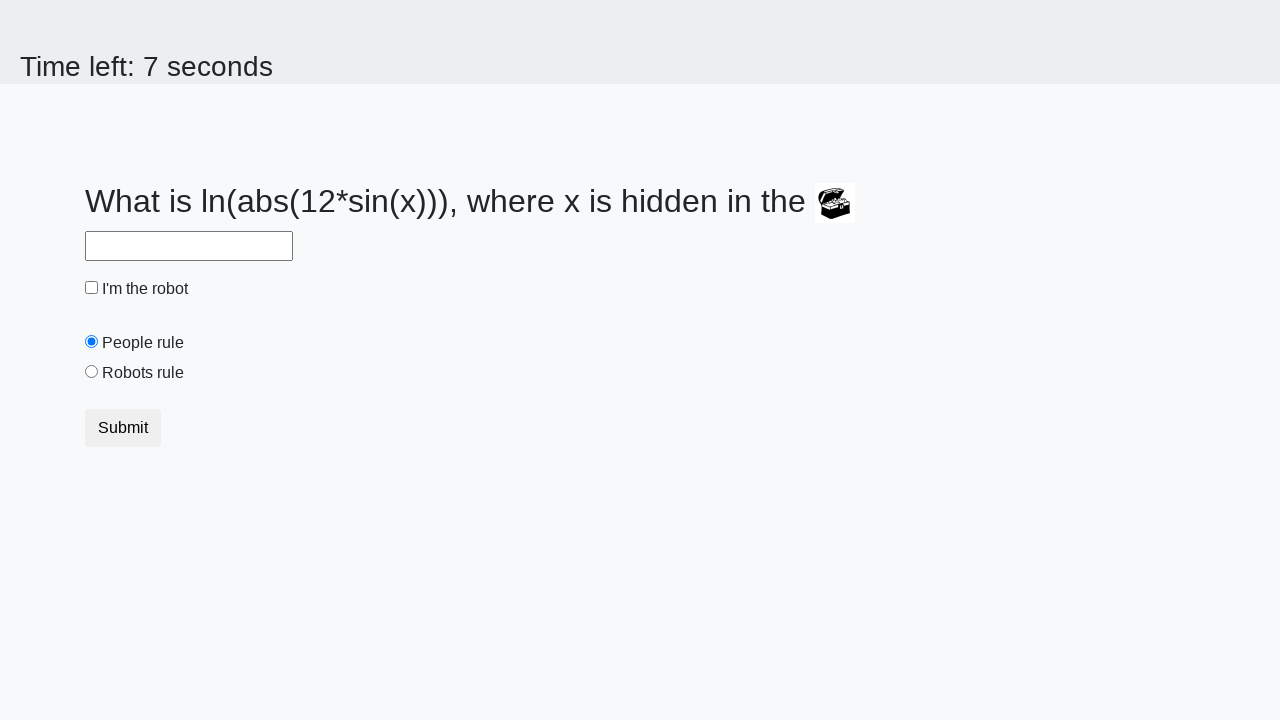